Tests the registration form error handling by attempting to register with empty credentials and verifying the error popup appears

Starting URL: https://www.demoblaze.com/

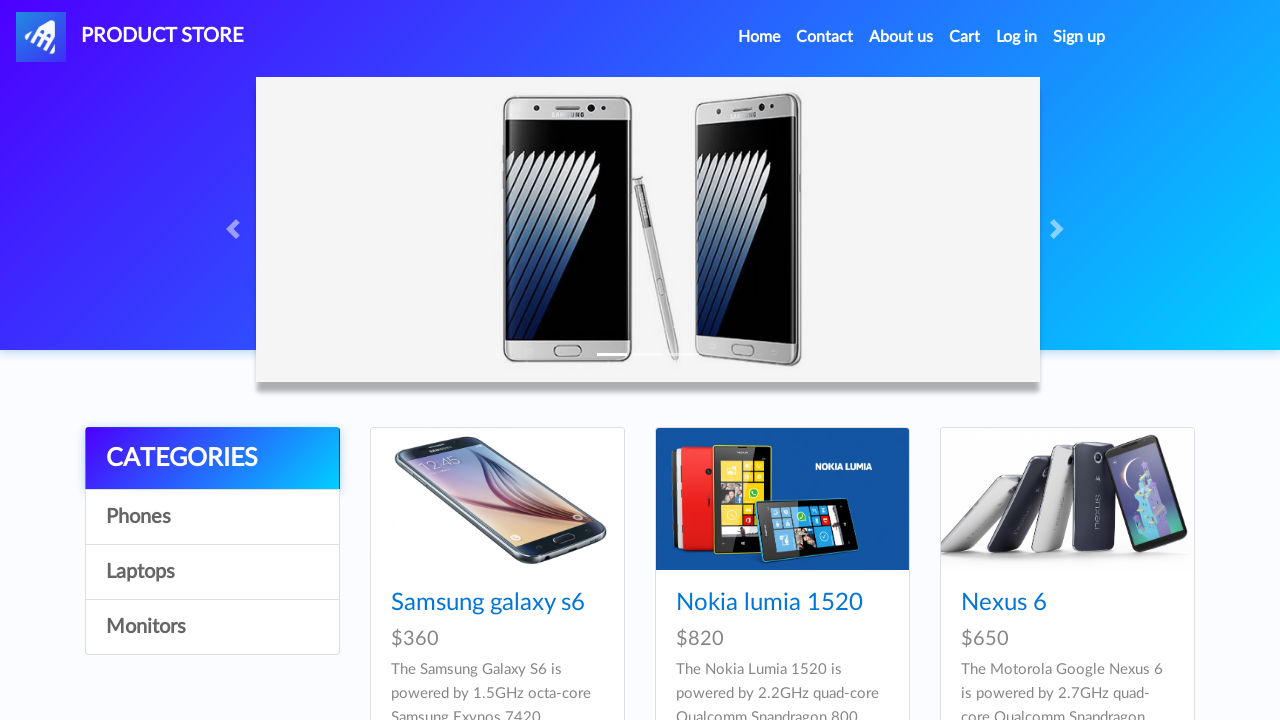

Set up dialog handler to accept error popups
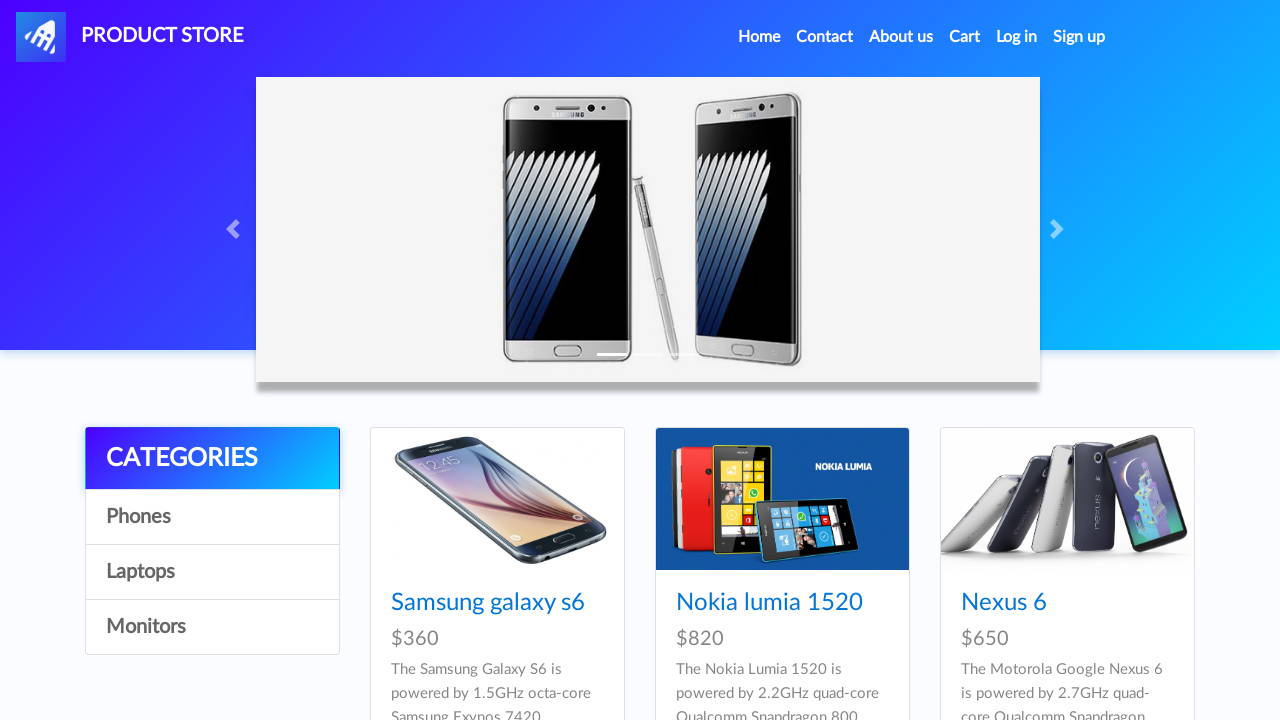

Clicked sign up link to open registration modal at (1079, 37) on a#signin2
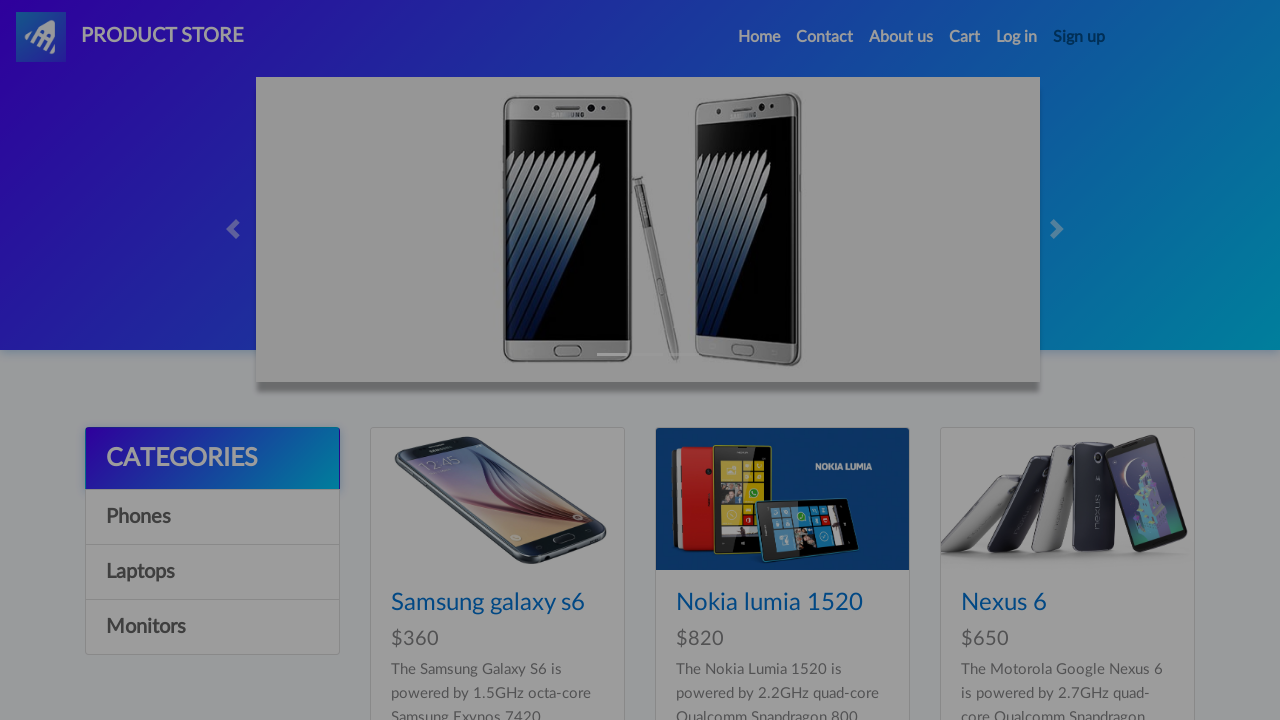

Registration modal appeared with username input field
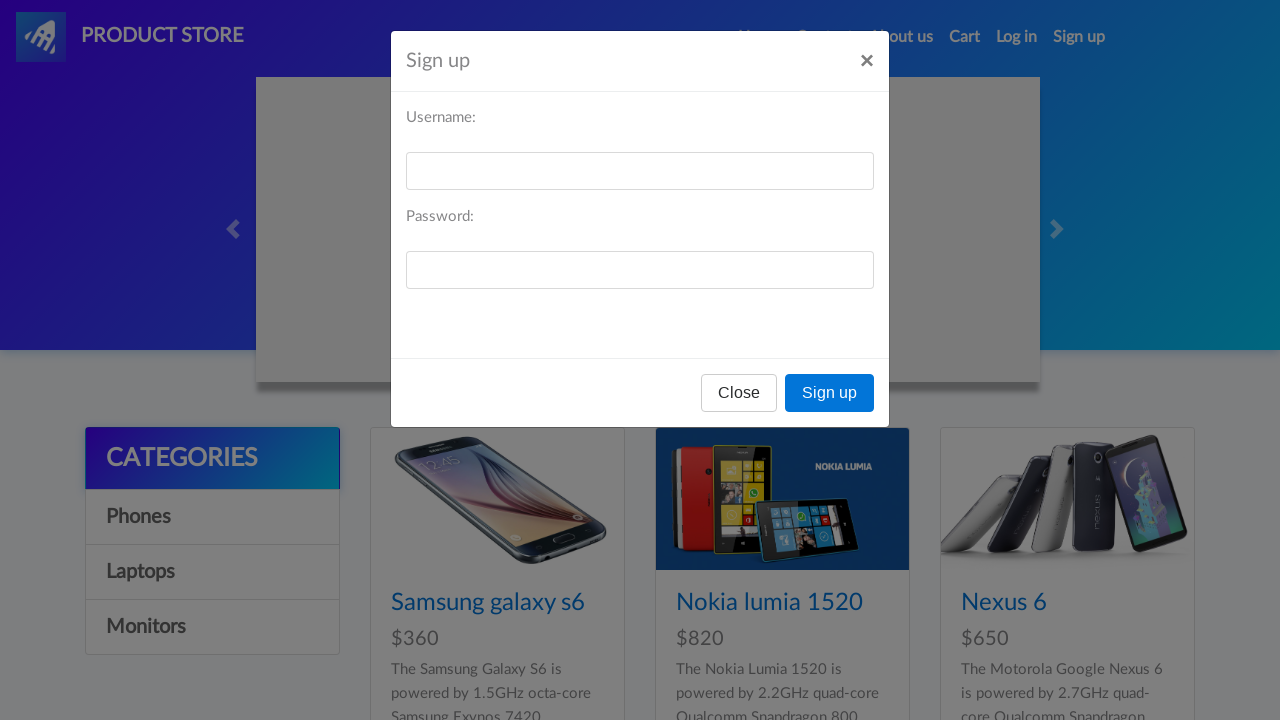

Clicked register button without entering any credentials at (830, 393) on button[onclick="register()"]
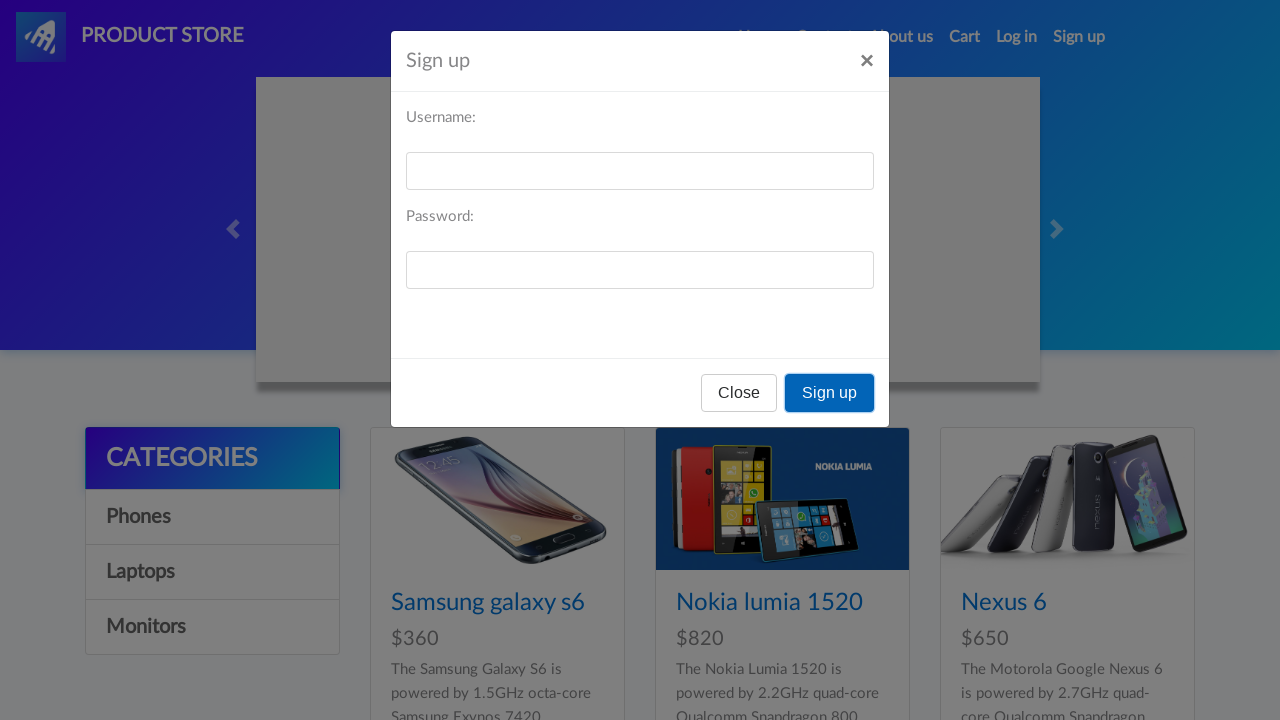

Error popup appeared and was automatically accepted by dialog handler
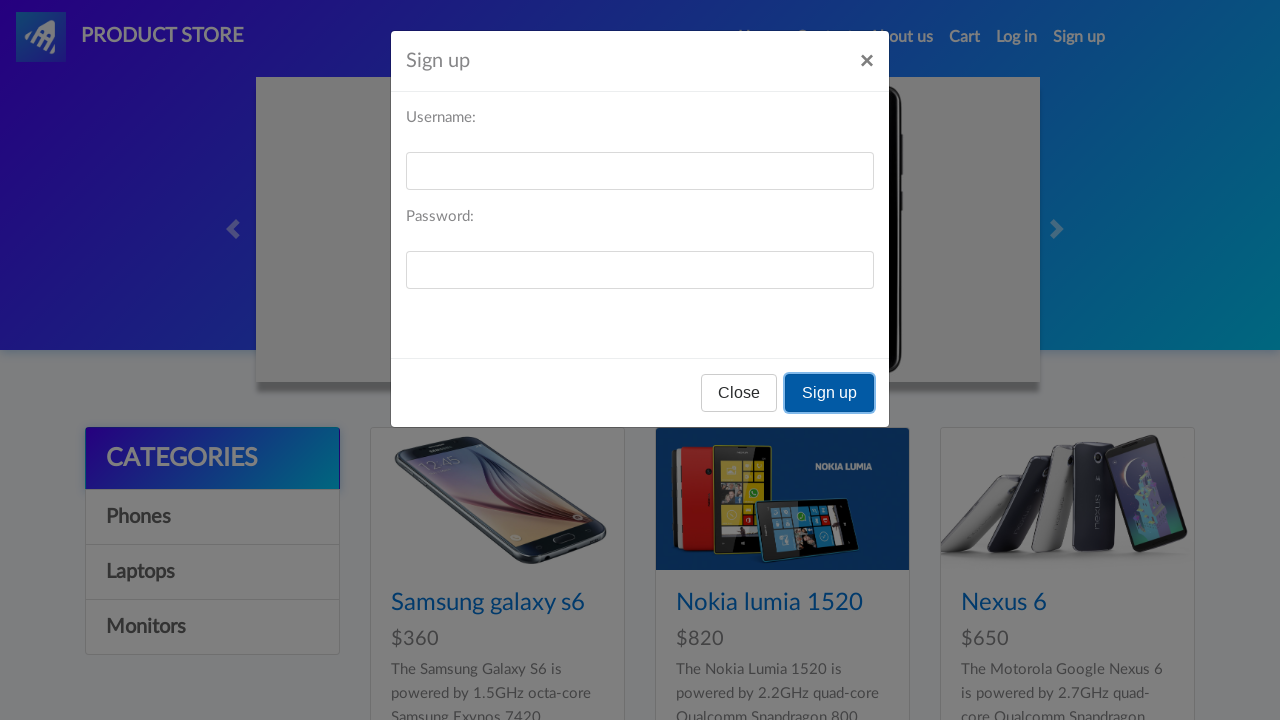

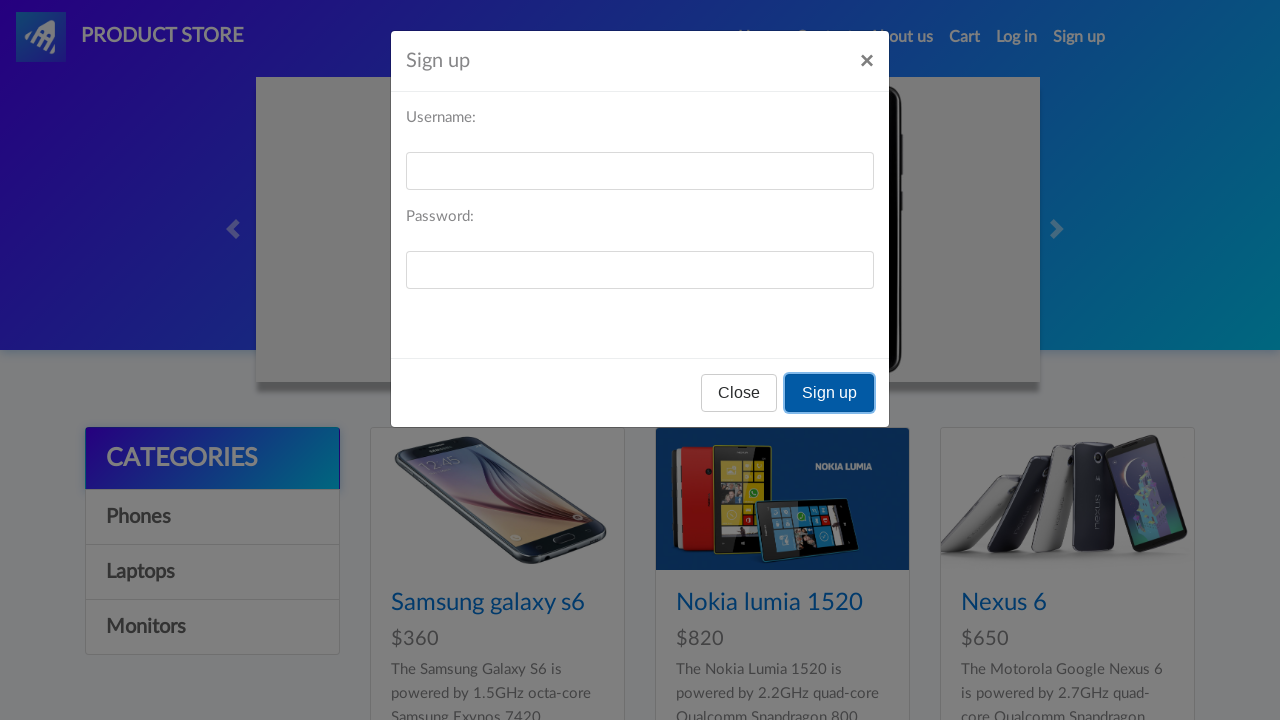